Tests dropdown selection functionality by selecting three different options from a dropdown menu

Starting URL: https://rahulshettyacademy.com/AutomationPractice/

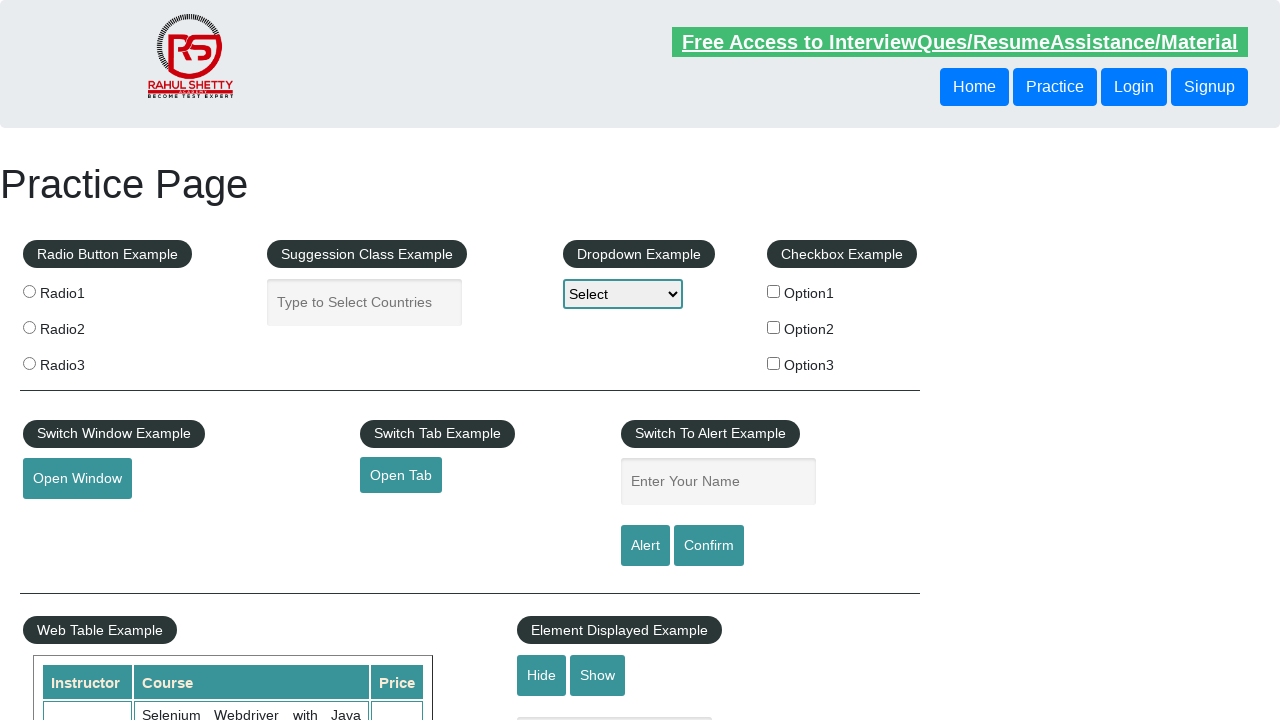

Selected 'option1' from dropdown menu on select[name='dropdown-class-example']
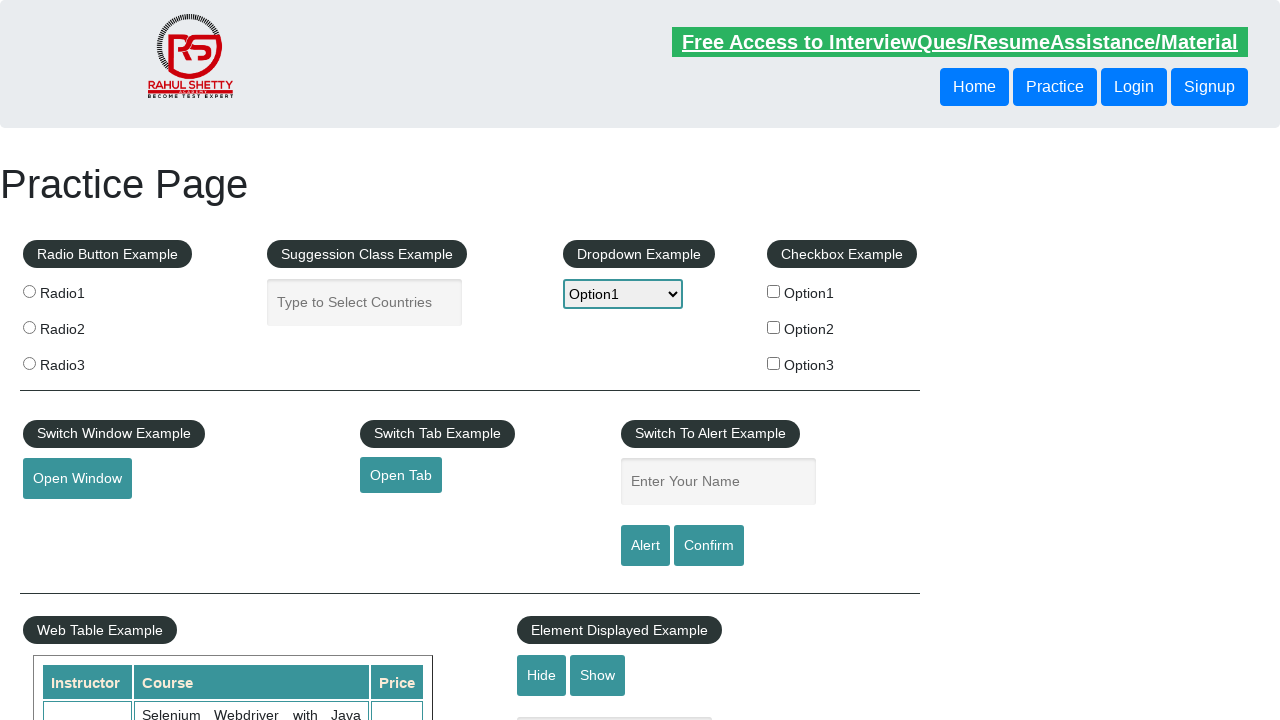

Selected 'option2' from dropdown menu on select[name='dropdown-class-example']
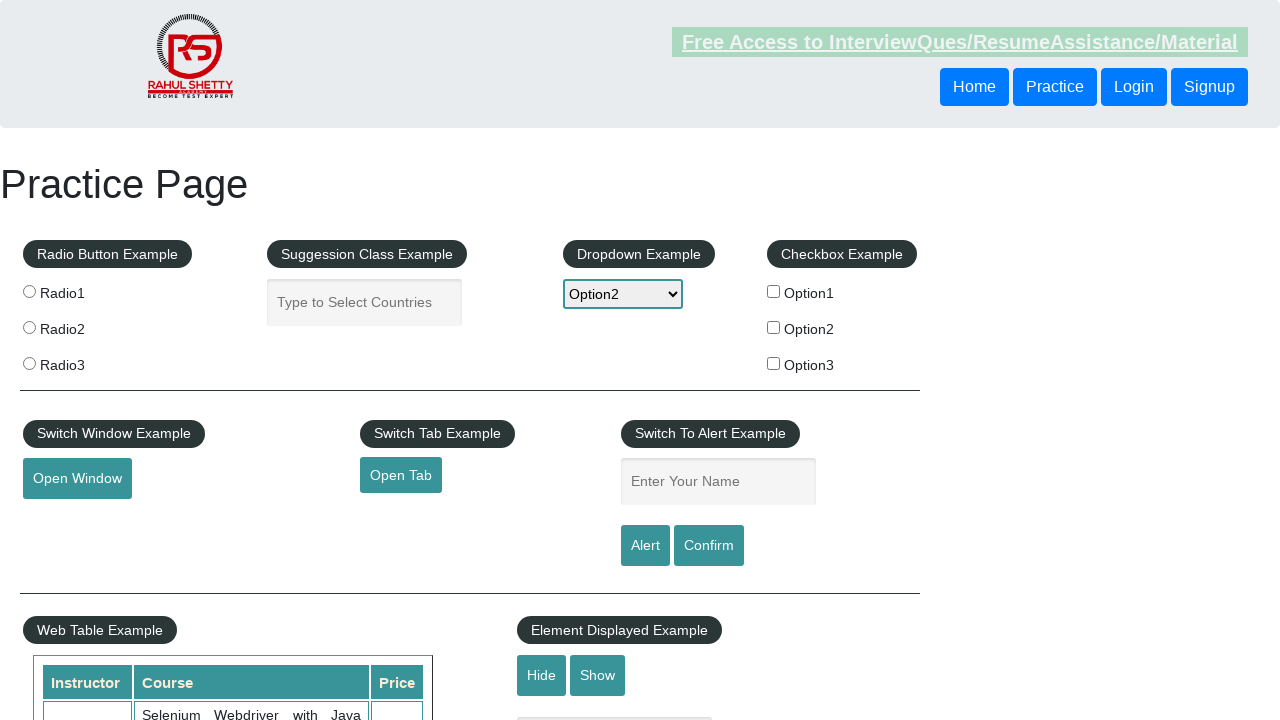

Selected 'option3' from dropdown menu on select[name='dropdown-class-example']
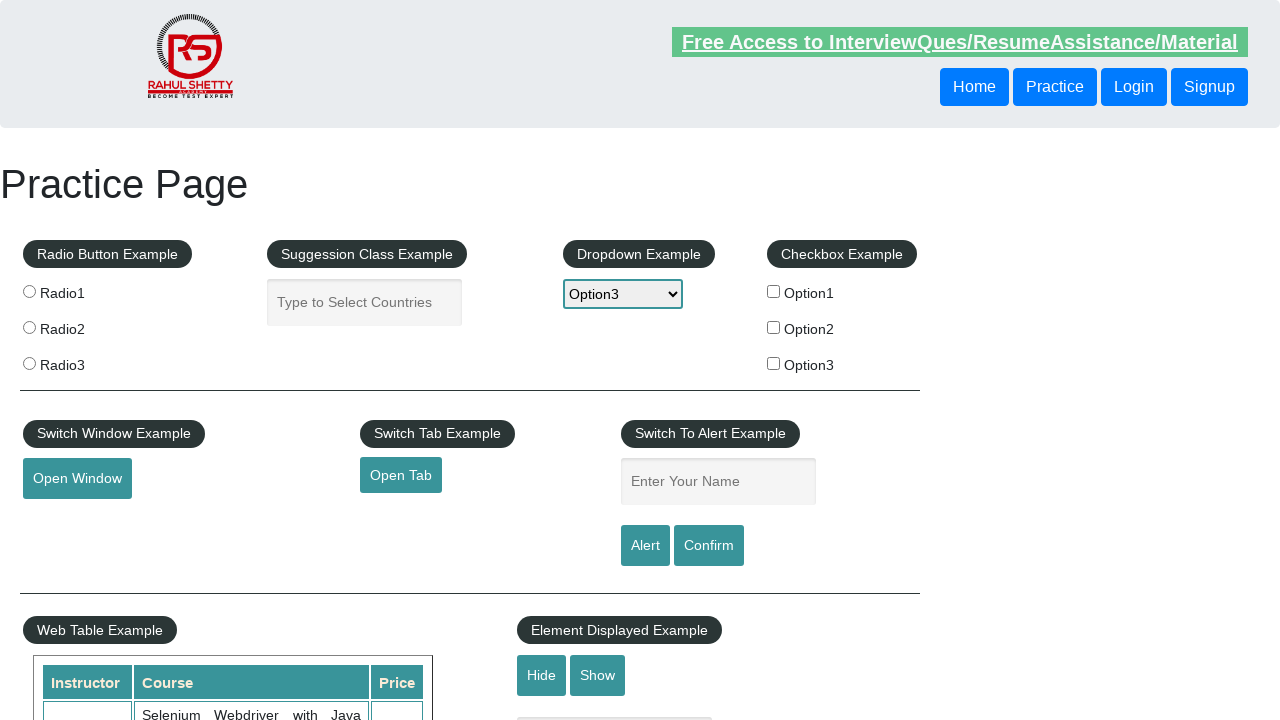

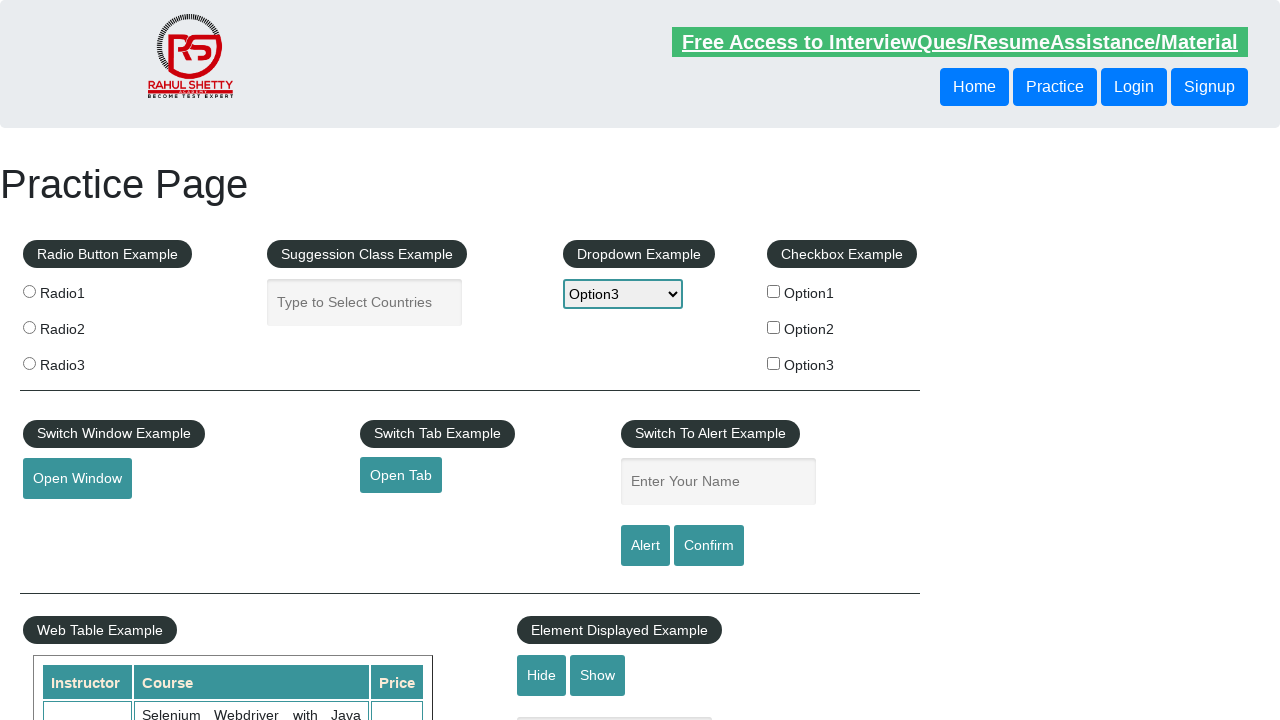